Verifies that The Souled Store homepage loads correctly by checking the page URL and title are accessible.

Starting URL: https://www.thesouledstore.com

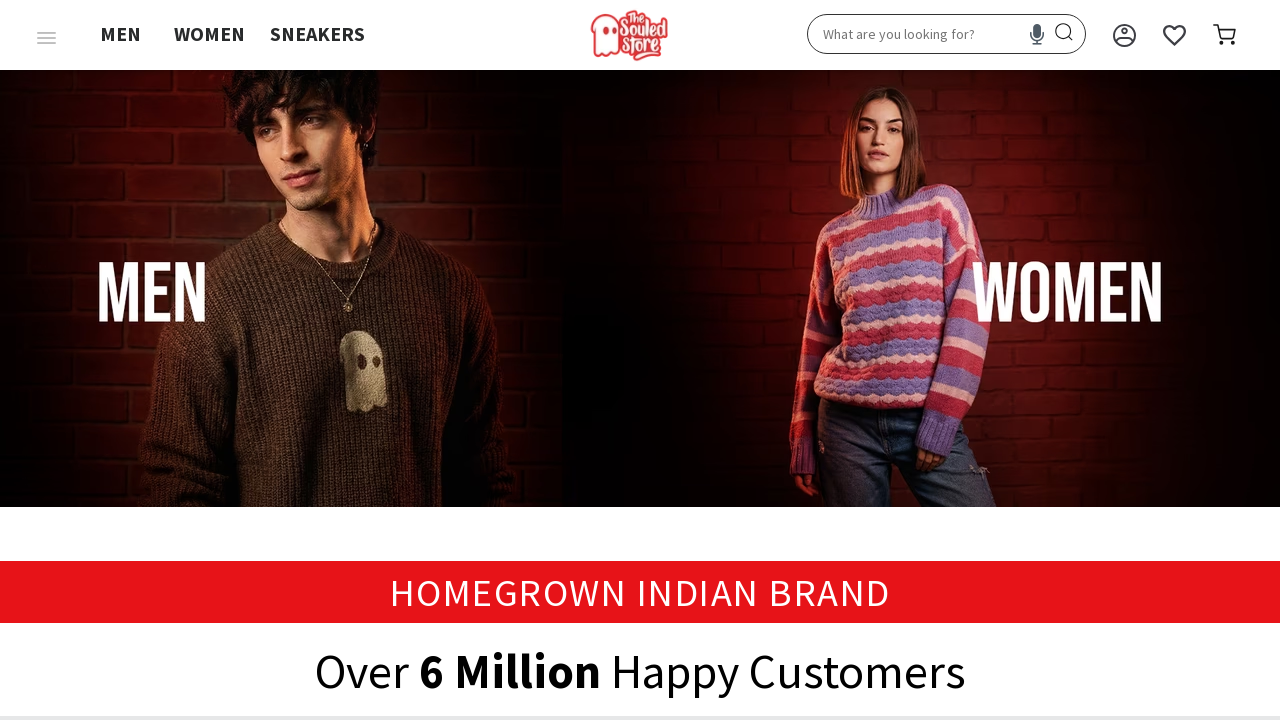

Page loaded with domcontentloaded state
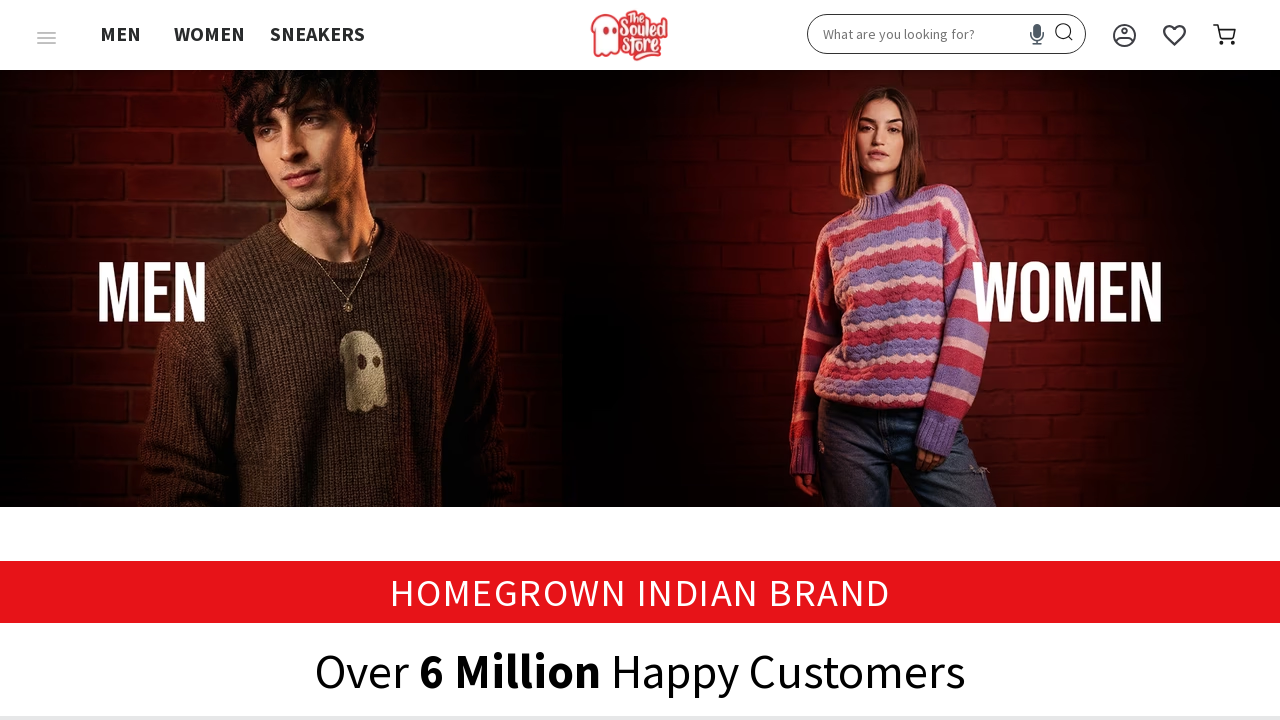

Retrieved current page URL
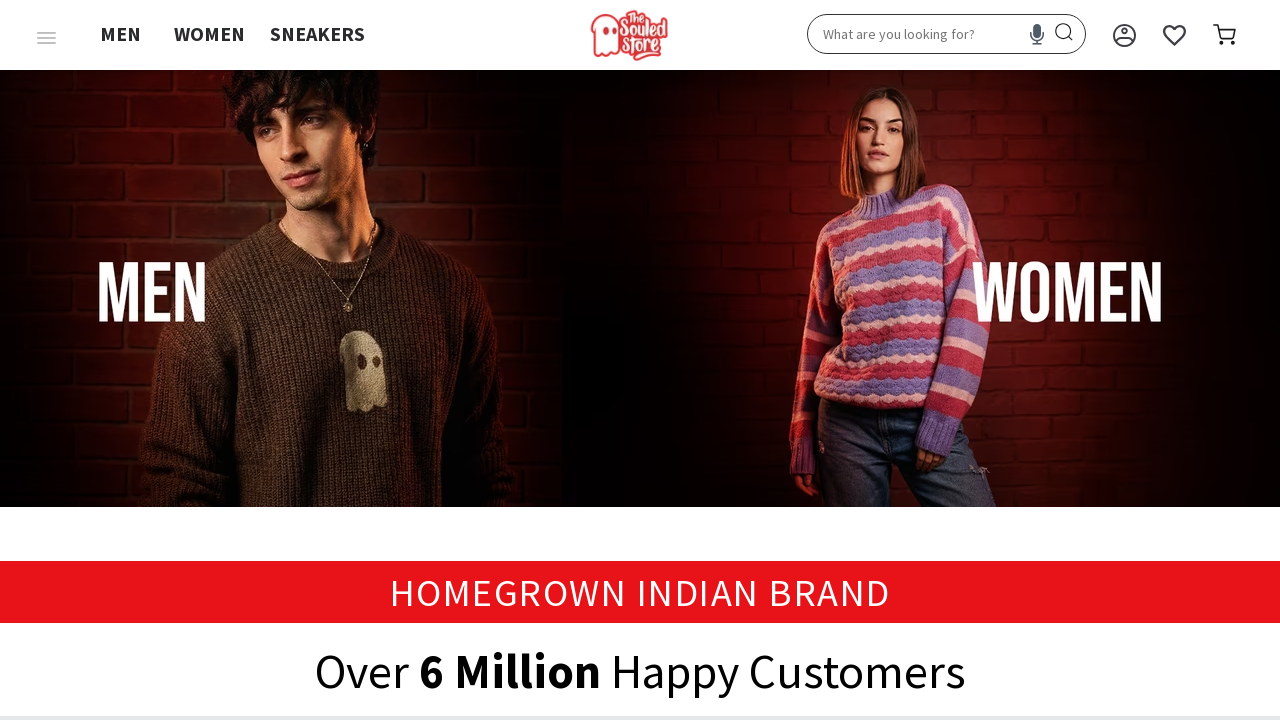

Retrieved page title
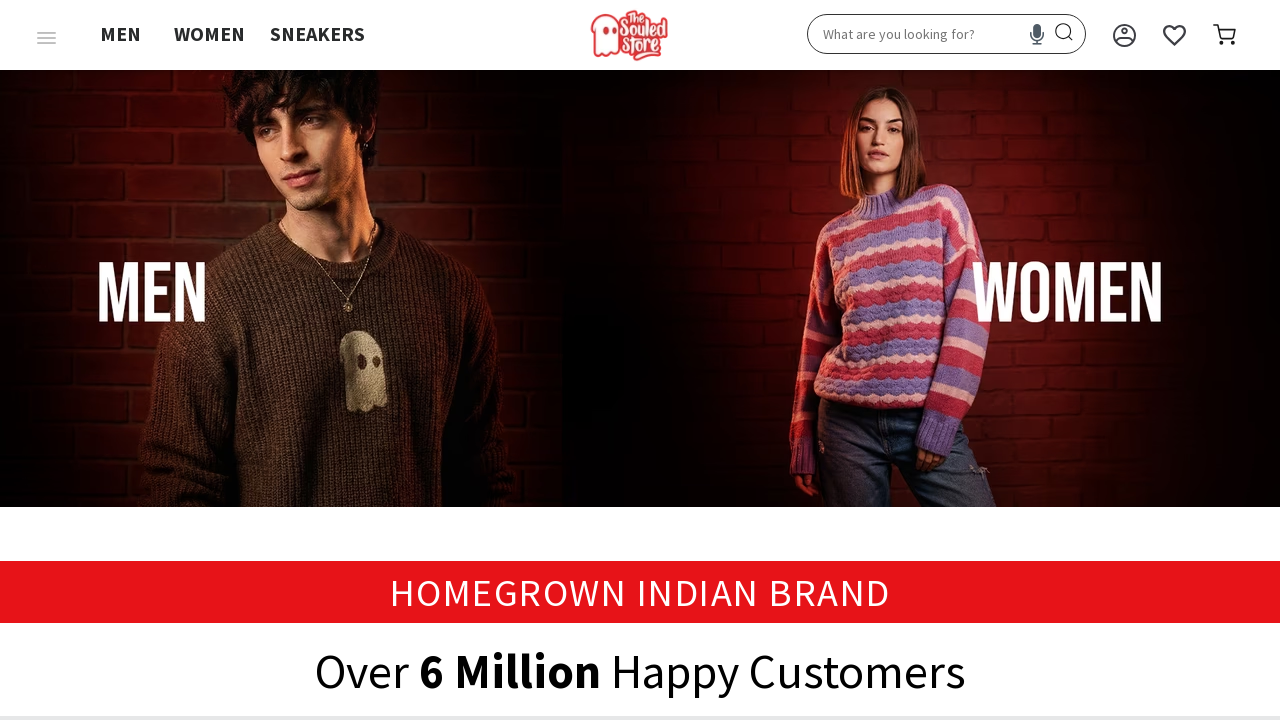

Verified that 'thesouledstore' is present in the current URL
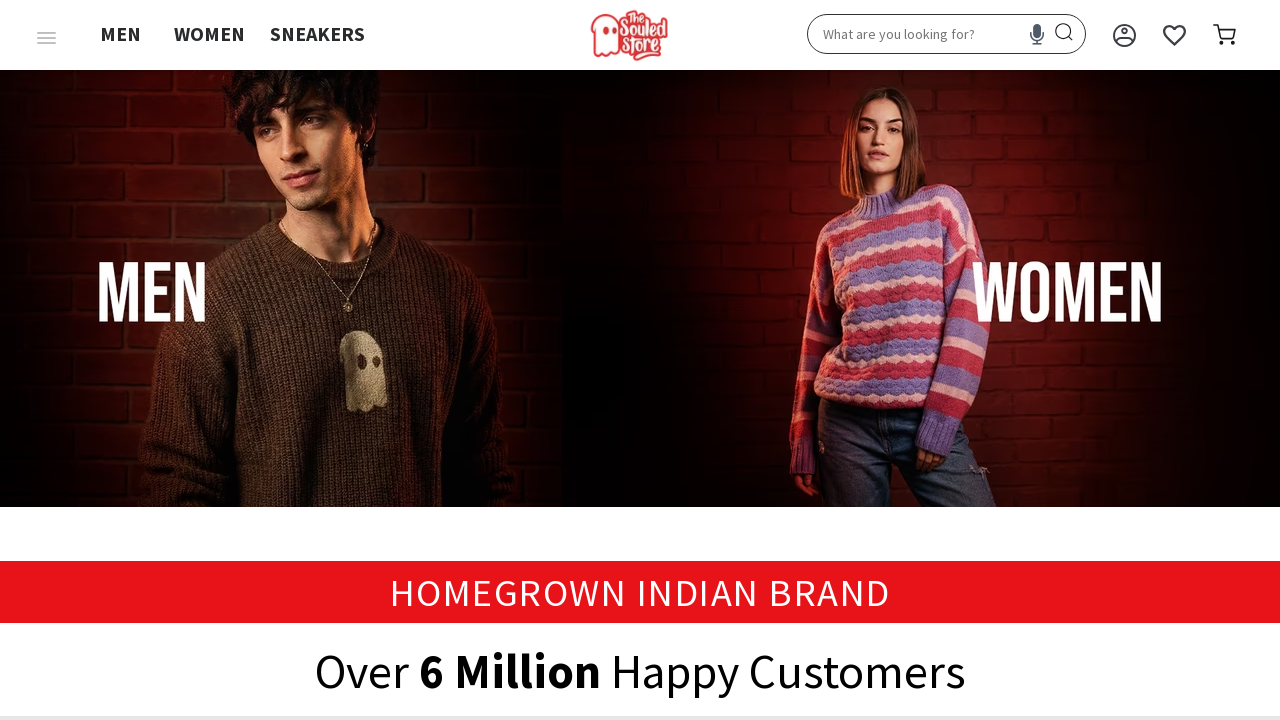

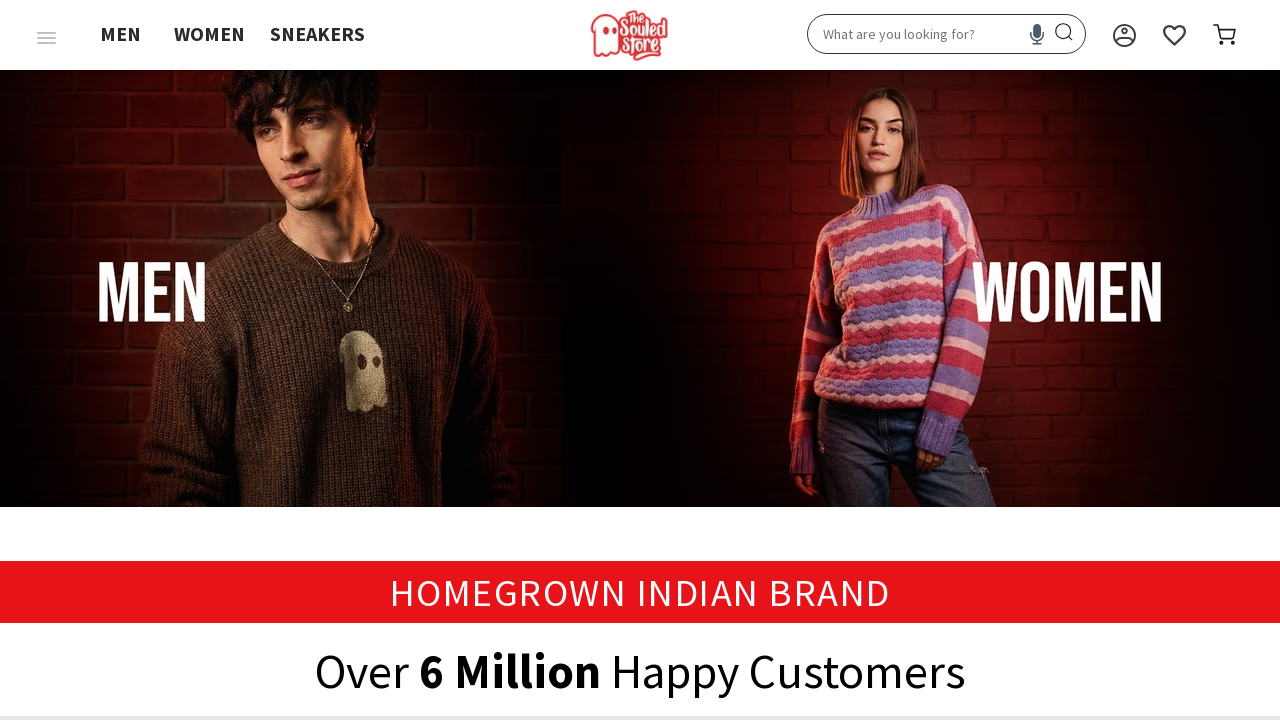